Tests handling of different alert types (simple, confirm, prompt) by clicking Show buttons to trigger each alert type

Starting URL: https://leafground.com/alert.xhtml

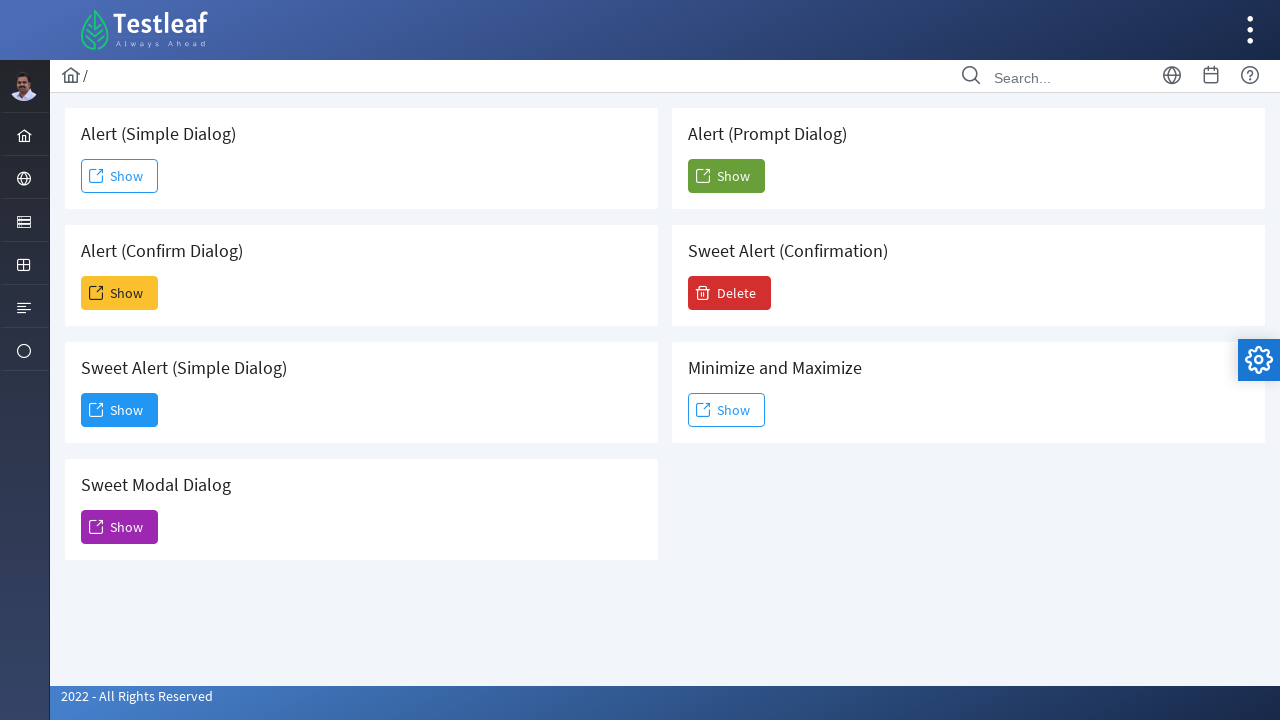

Navigated to alert handling page
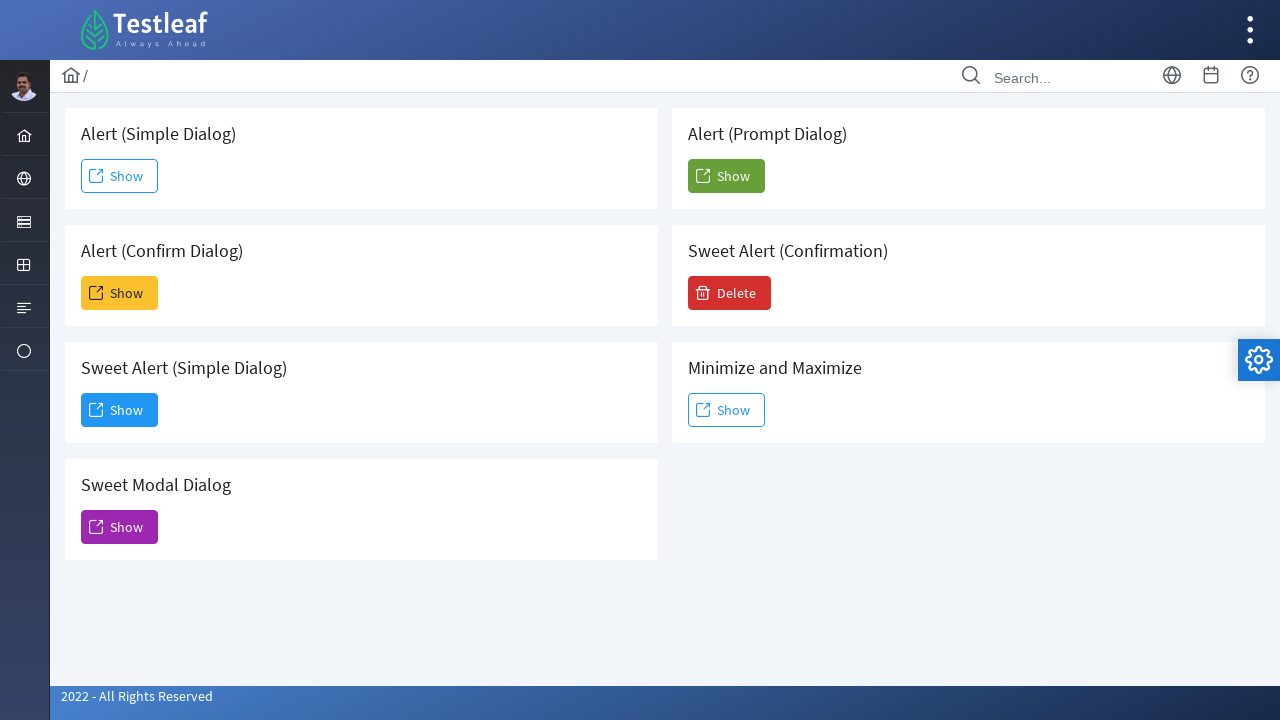

Clicked Show button to trigger simple alert at (120, 176) on (//span[text()='Show'])[1]
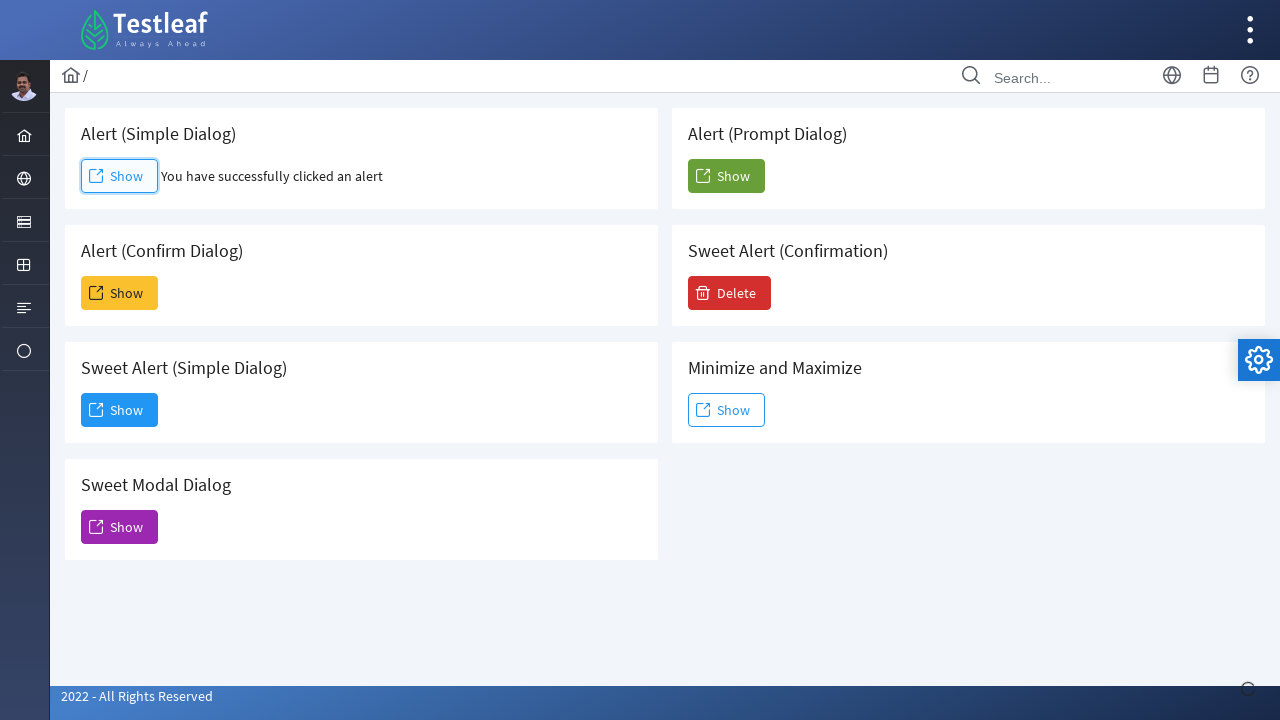

Waited for simple alert to appear
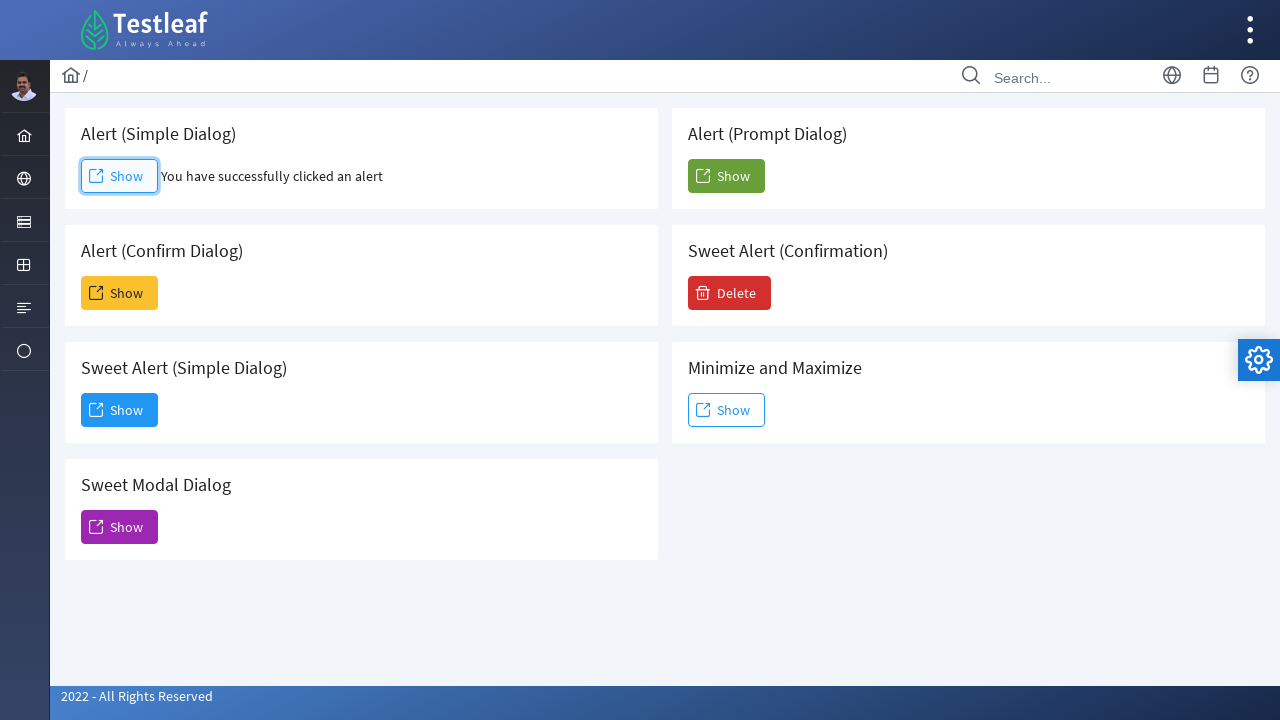

Set up dialog handler to dismiss alerts
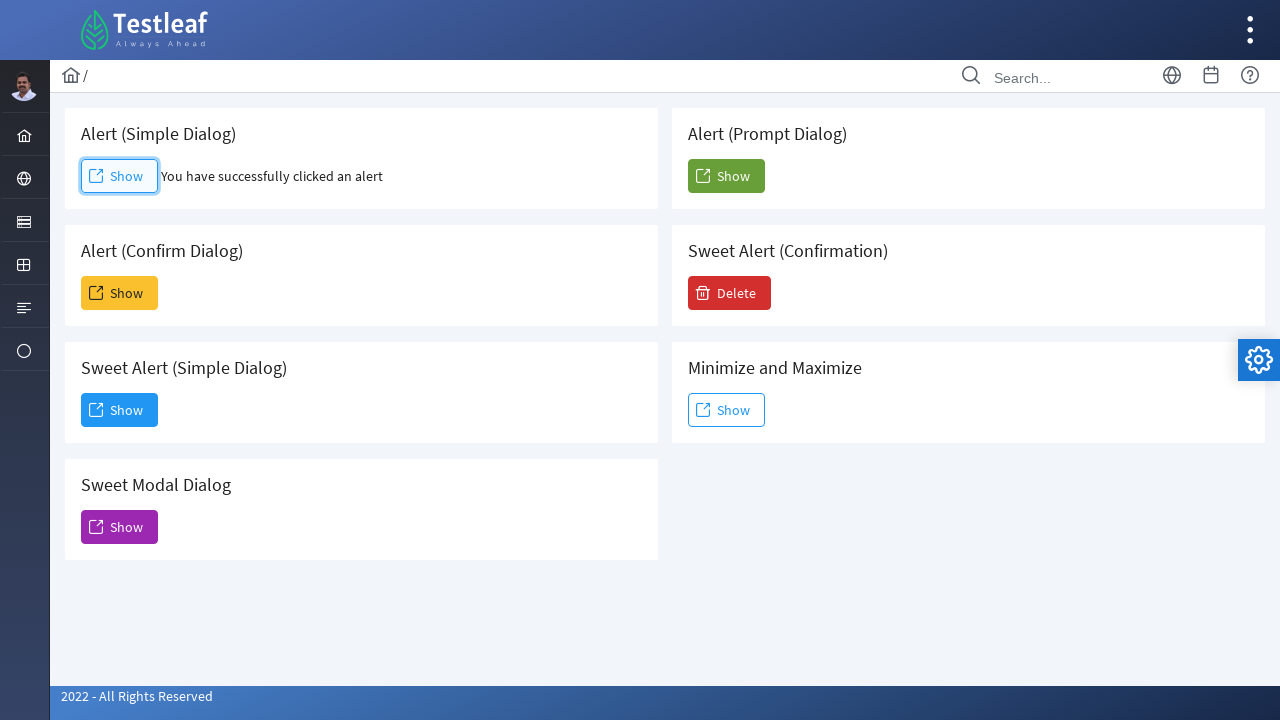

Clicked Show button to trigger confirm alert at (120, 293) on (//span[text()='Show'])[2]
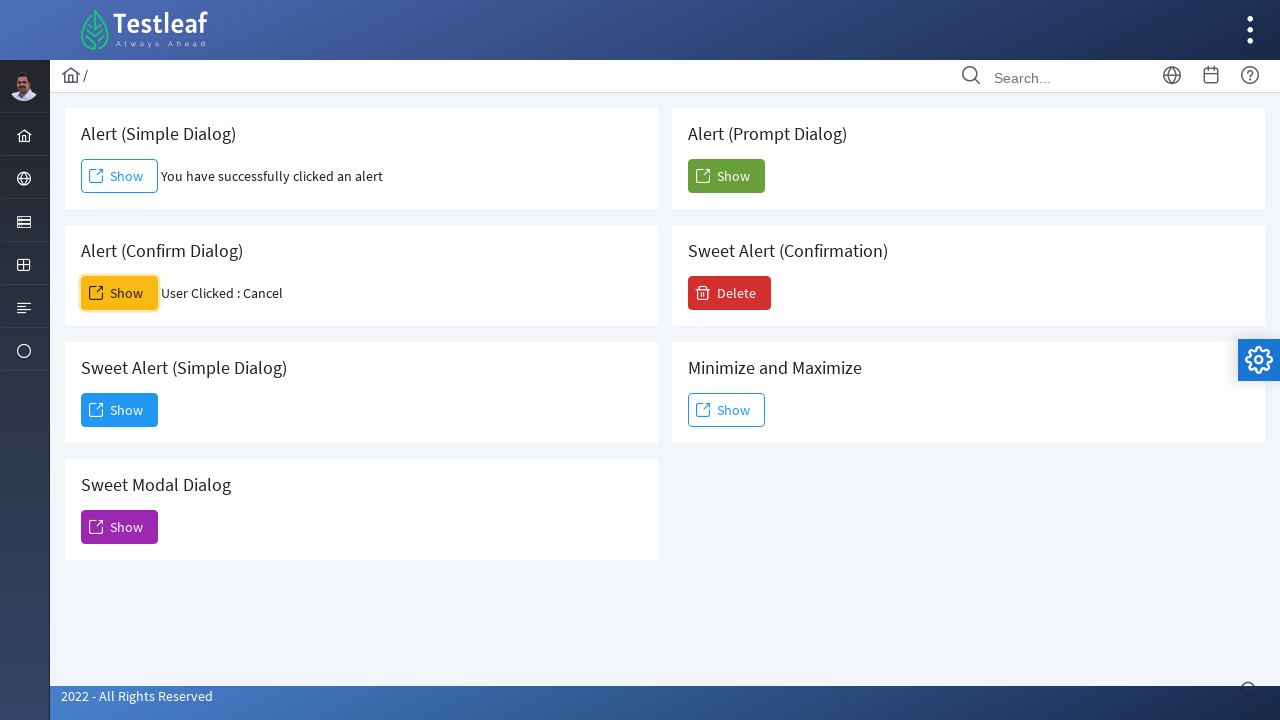

Waited for confirm alert to appear
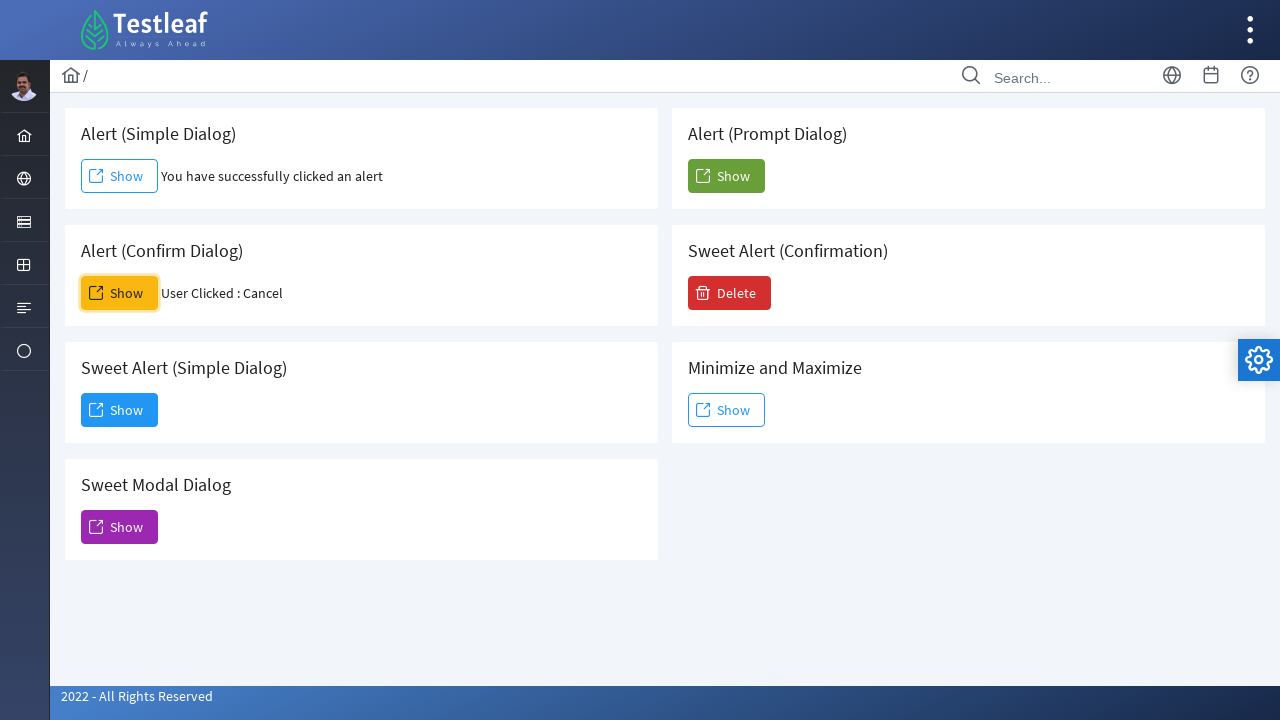

Clicked Show button to trigger prompt alert at (726, 176) on (//span[text()='Show'])[5]
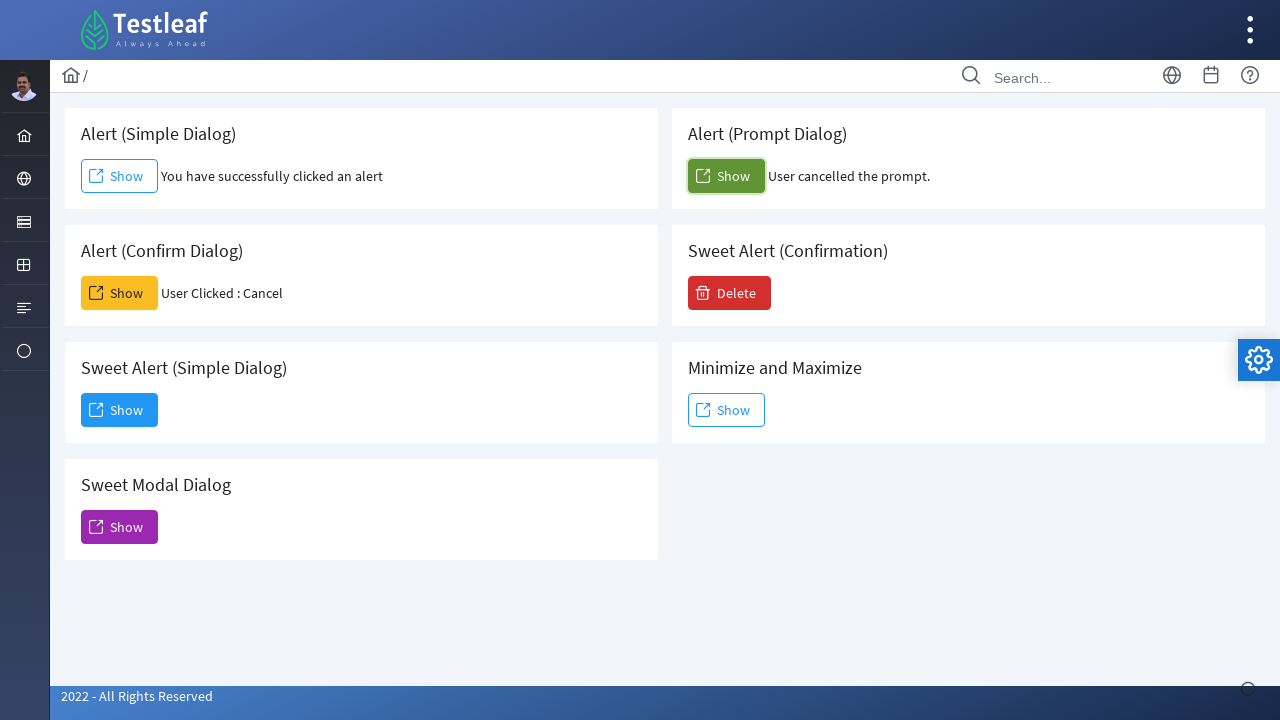

Waited for prompt alert to appear
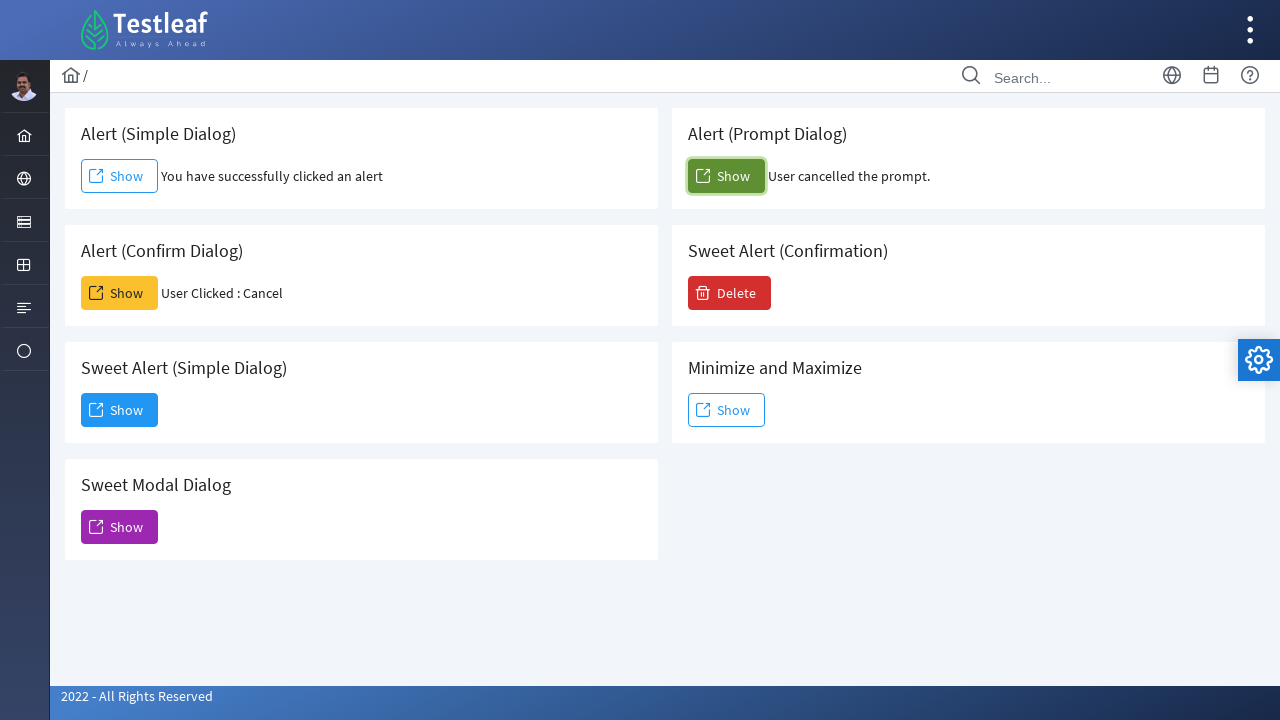

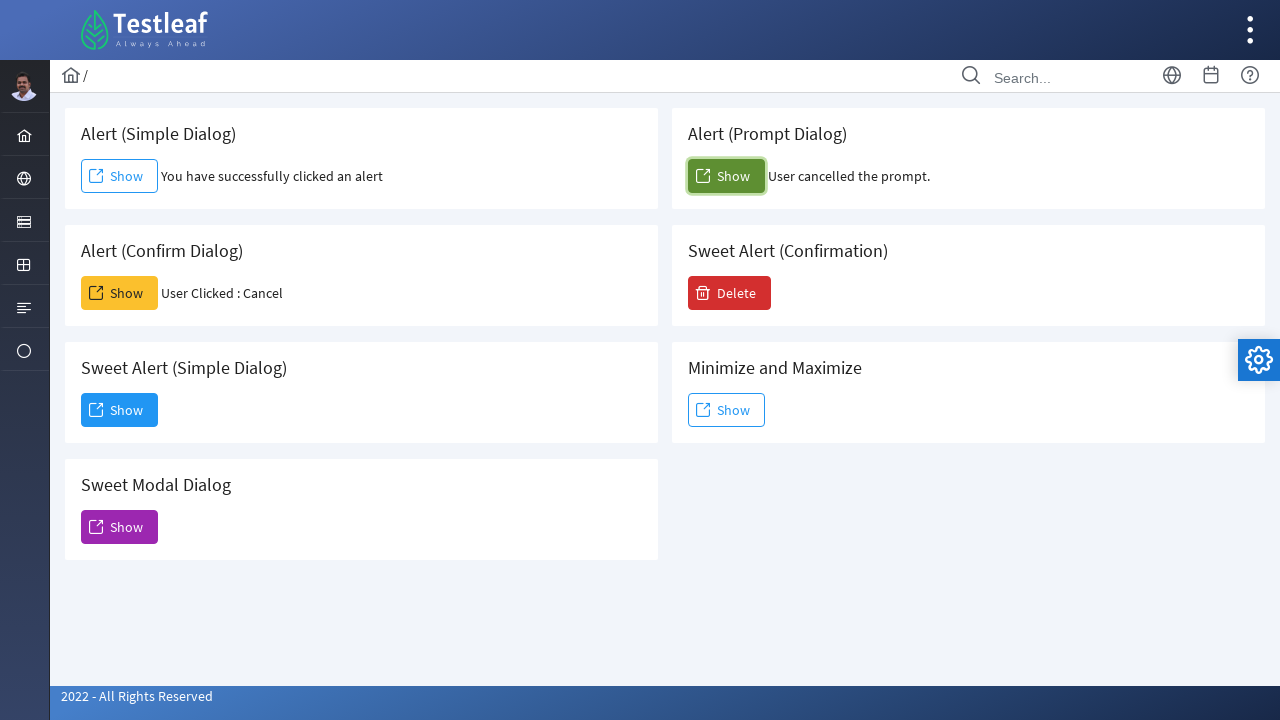